Tests the user registration flow on ParaBank by filling out the registration form with user details and verifying successful account creation with welcome and success messages.

Starting URL: https://parabank.parasoft.com/parabank/admin.htm

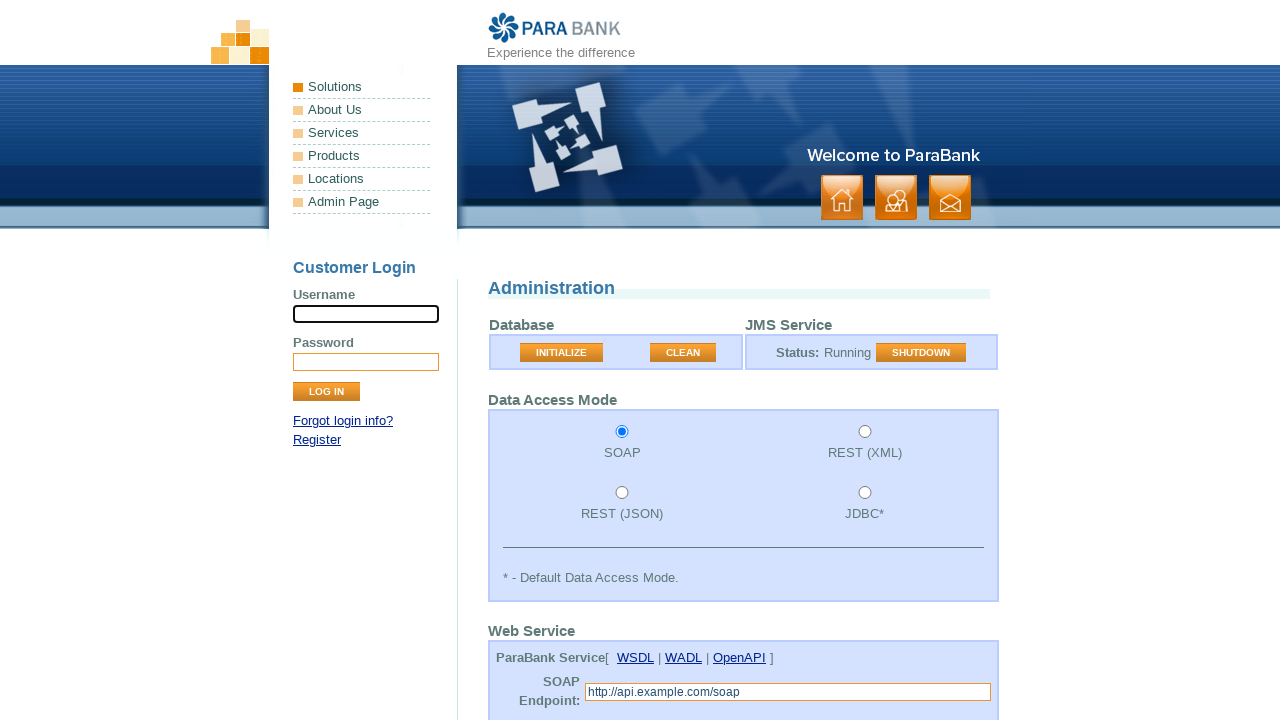

Clicked Register link at (317, 440) on a:text('Register')
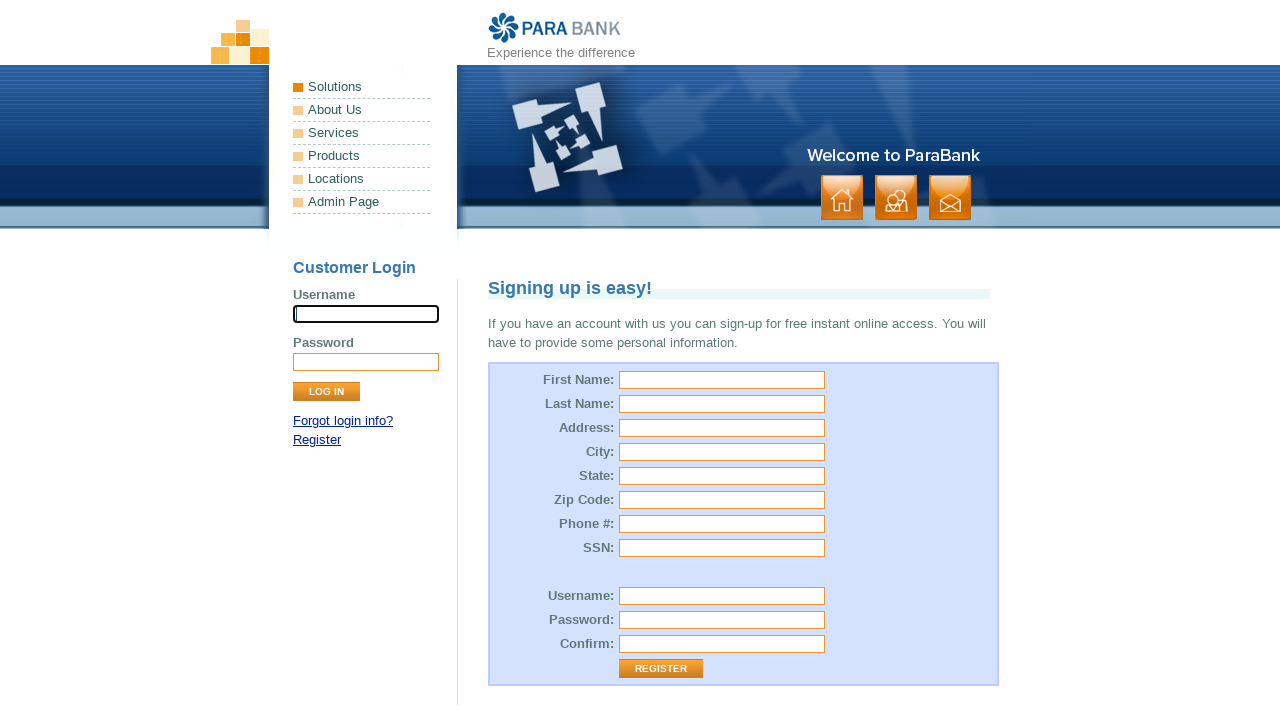

Filled in first name 'FirstNameSk' on #customer\.firstName
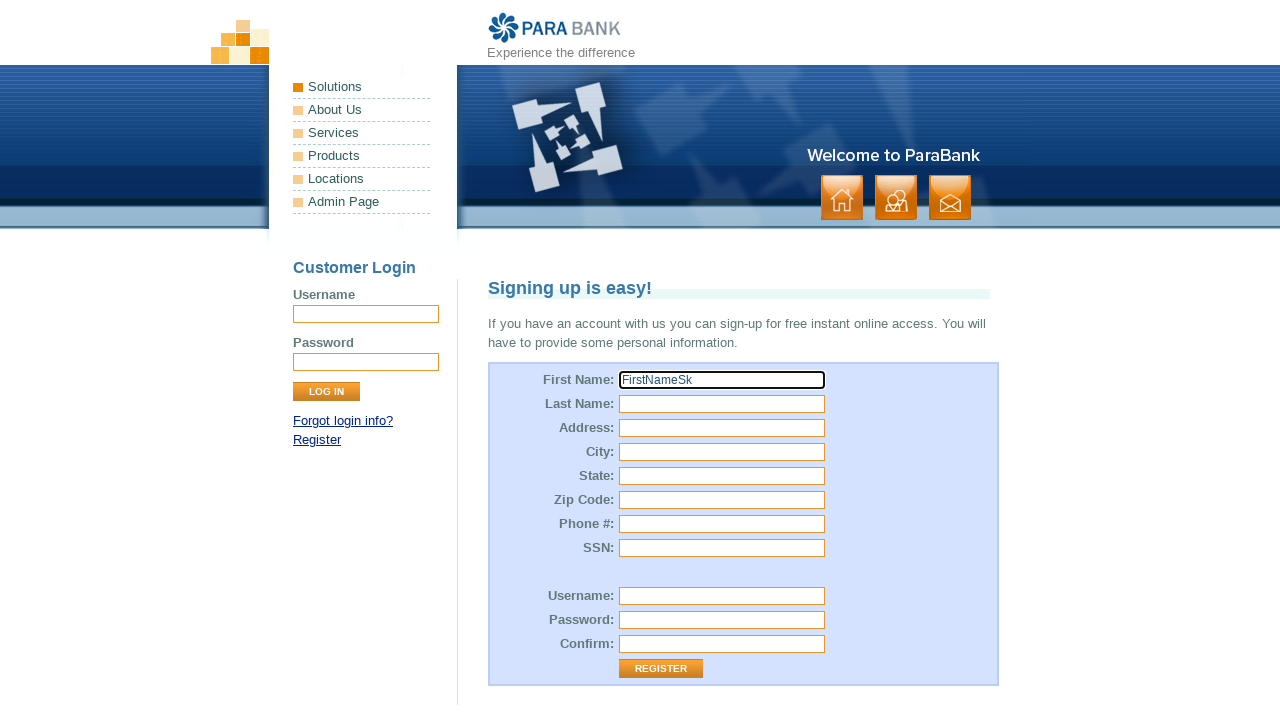

Filled in last name 'LaastName' on #customer\.lastName
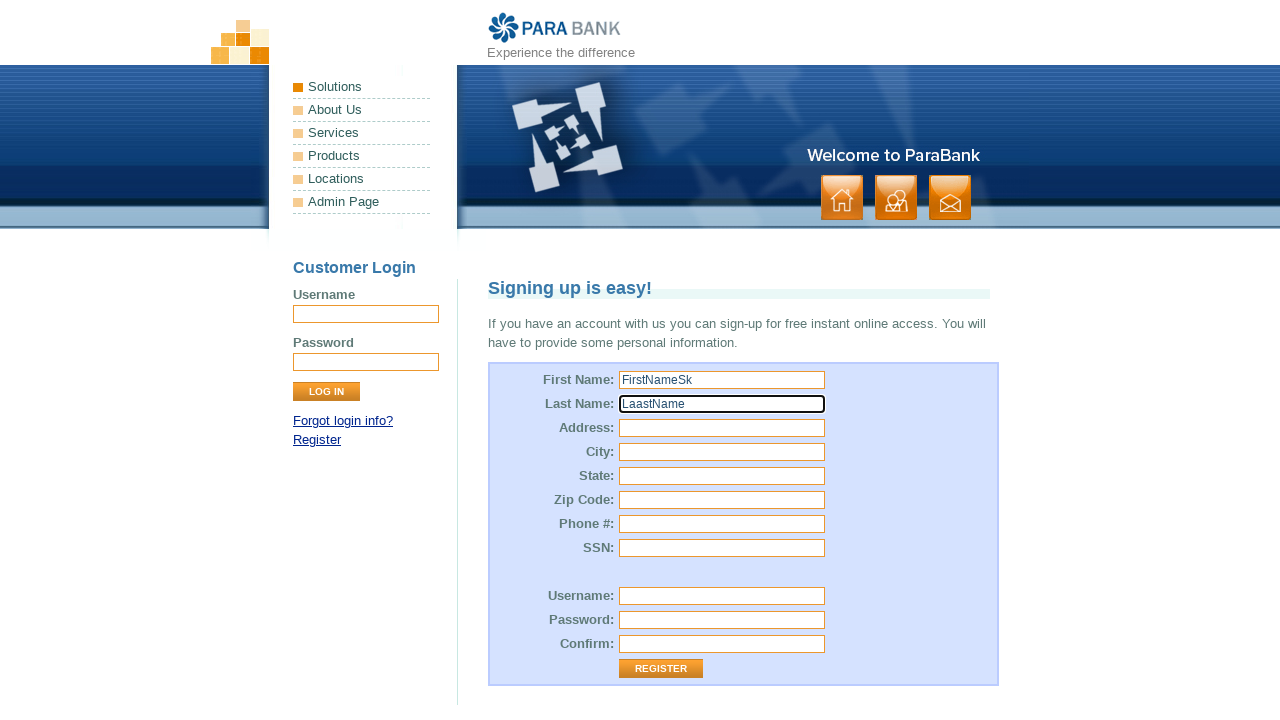

Filled in street address 'Address' on #customer\.address\.street
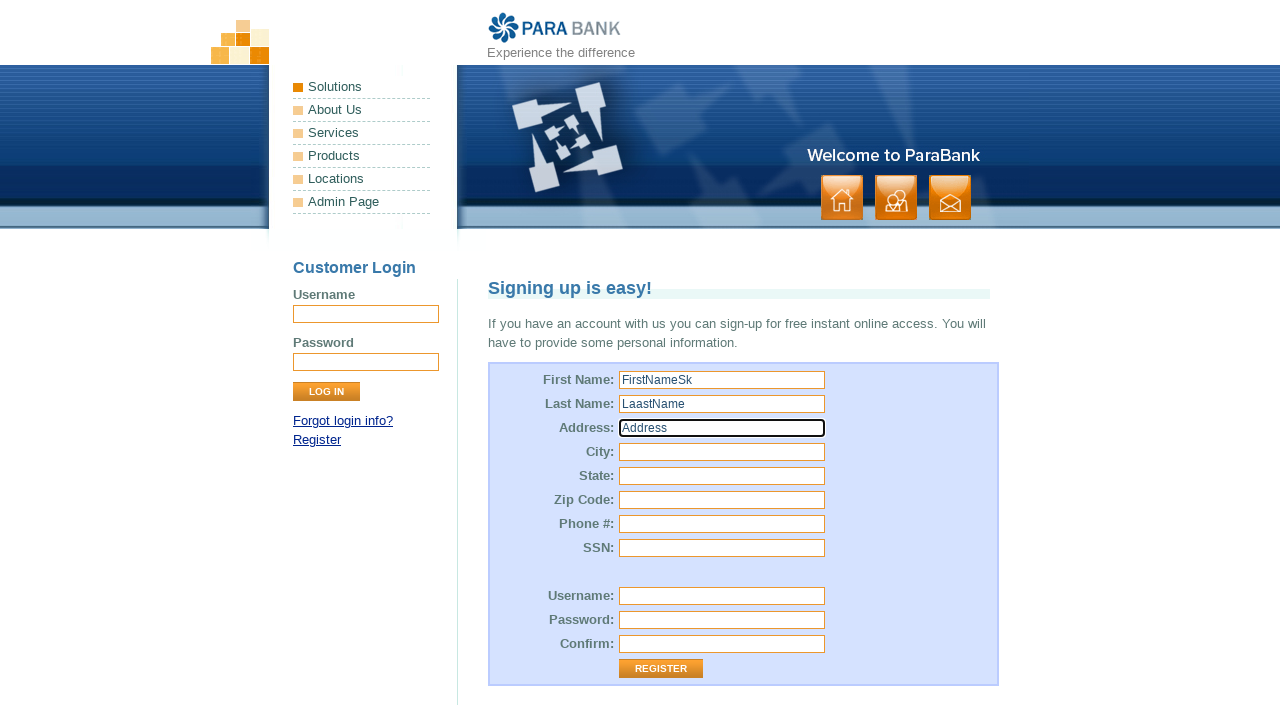

Filled in city 'City' on #customer\.address\.city
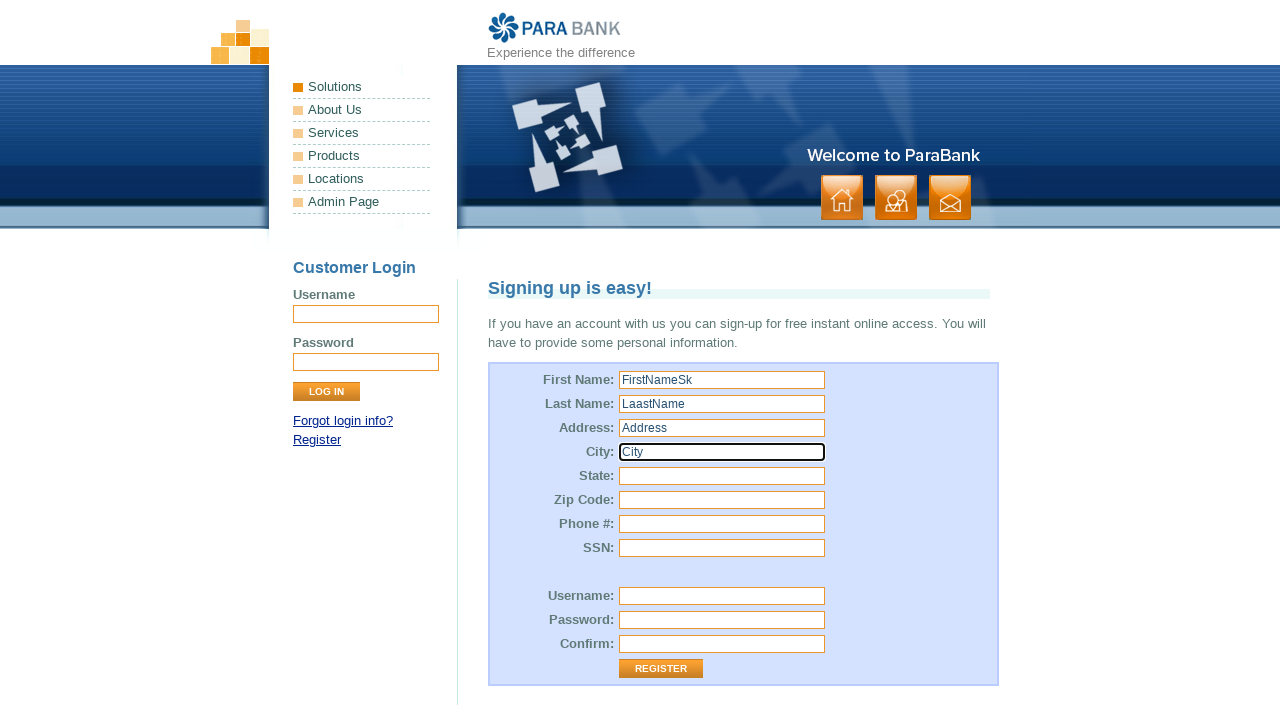

Filled in state 'State' on #customer\.address\.state
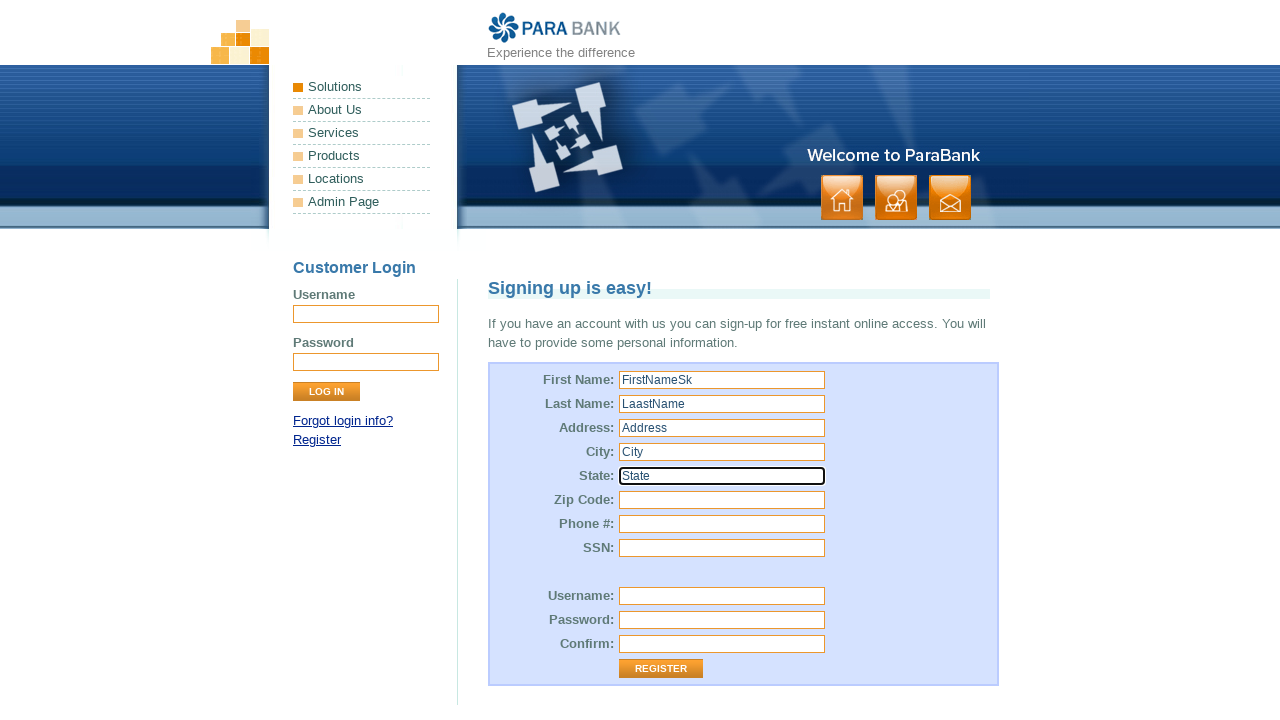

Filled in zip code '2345345' on #customer\.address\.zipCode
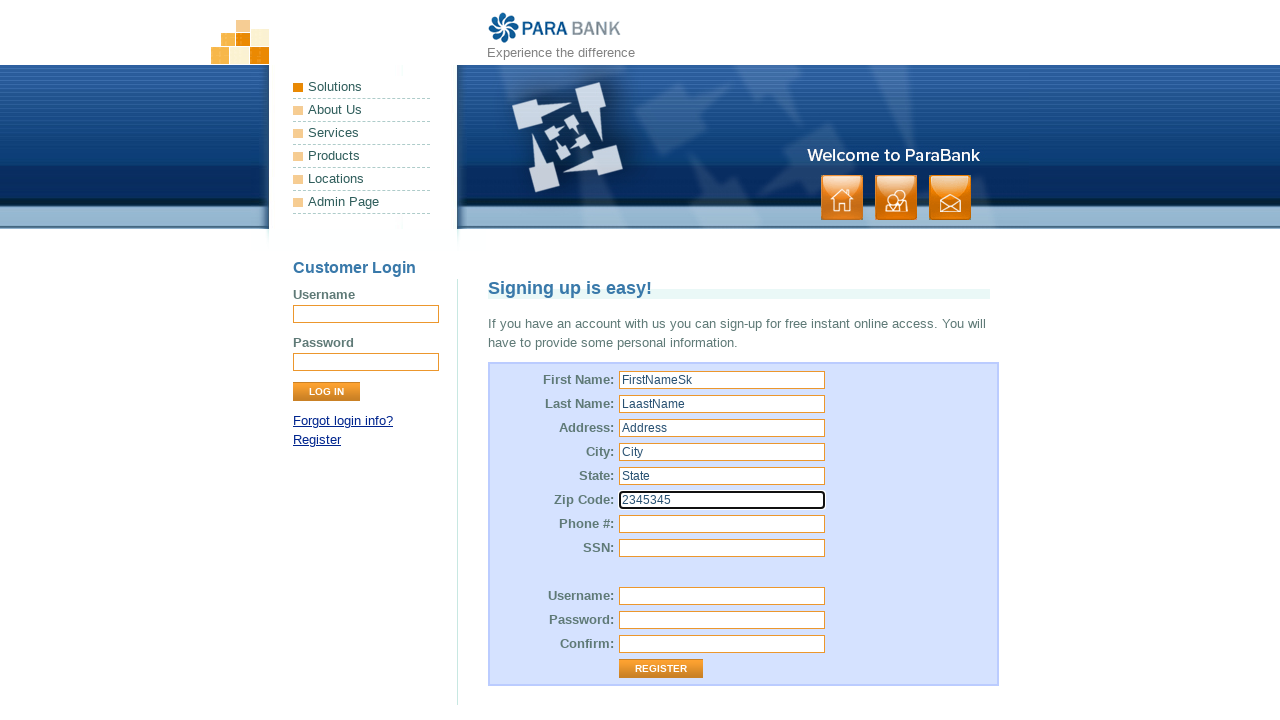

Filled in phone number '3454643456' on #customer\.phoneNumber
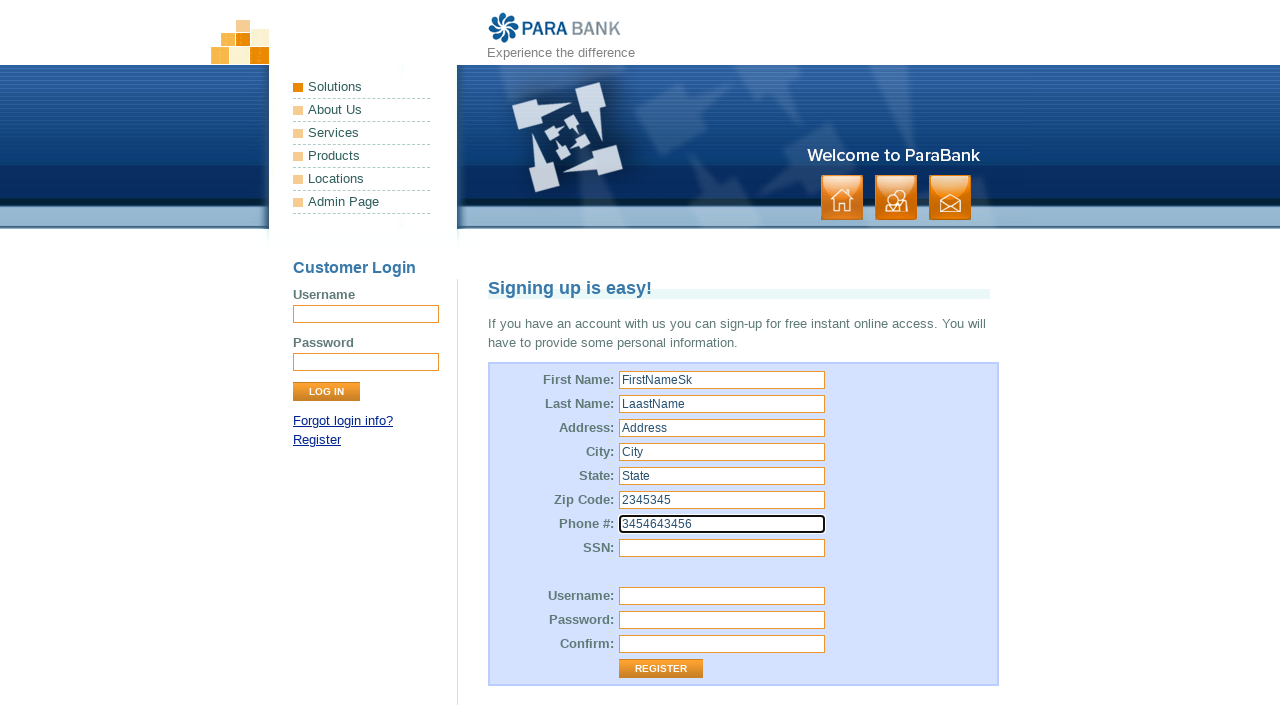

Filled in SSN '34546' on #customer\.ssn
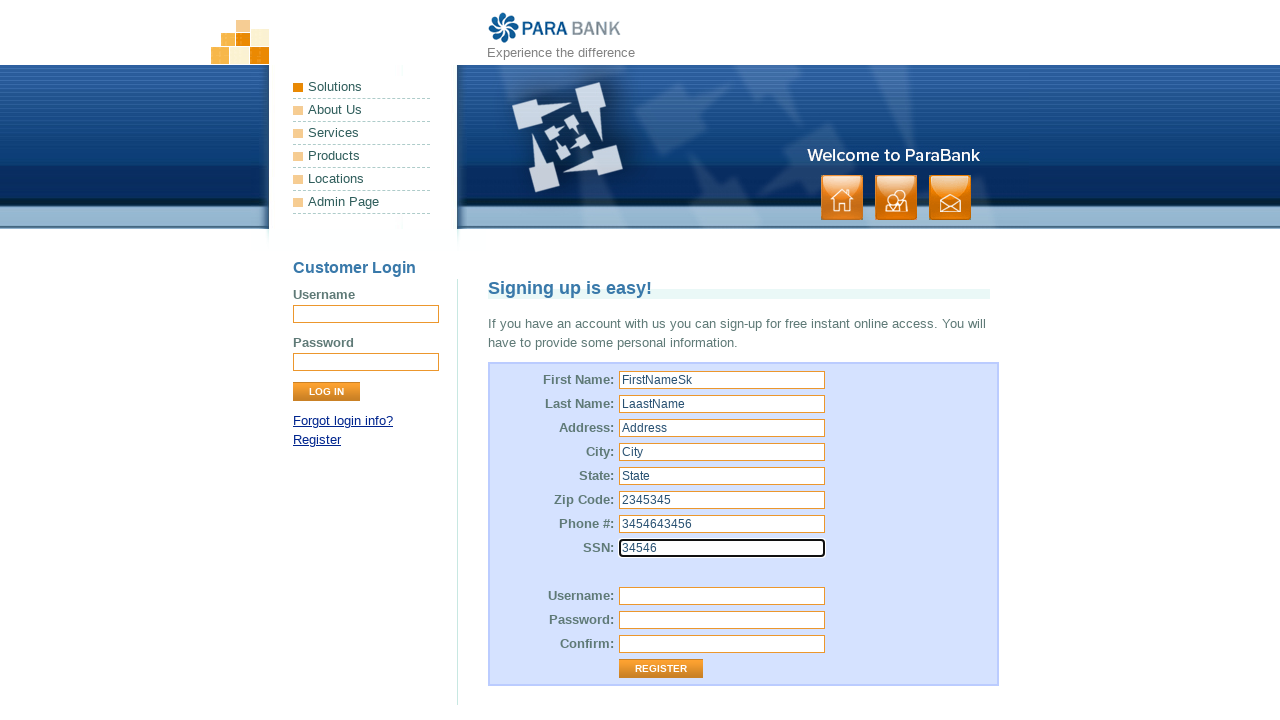

Filled in username 'testuser1772404236' on #customer\.username
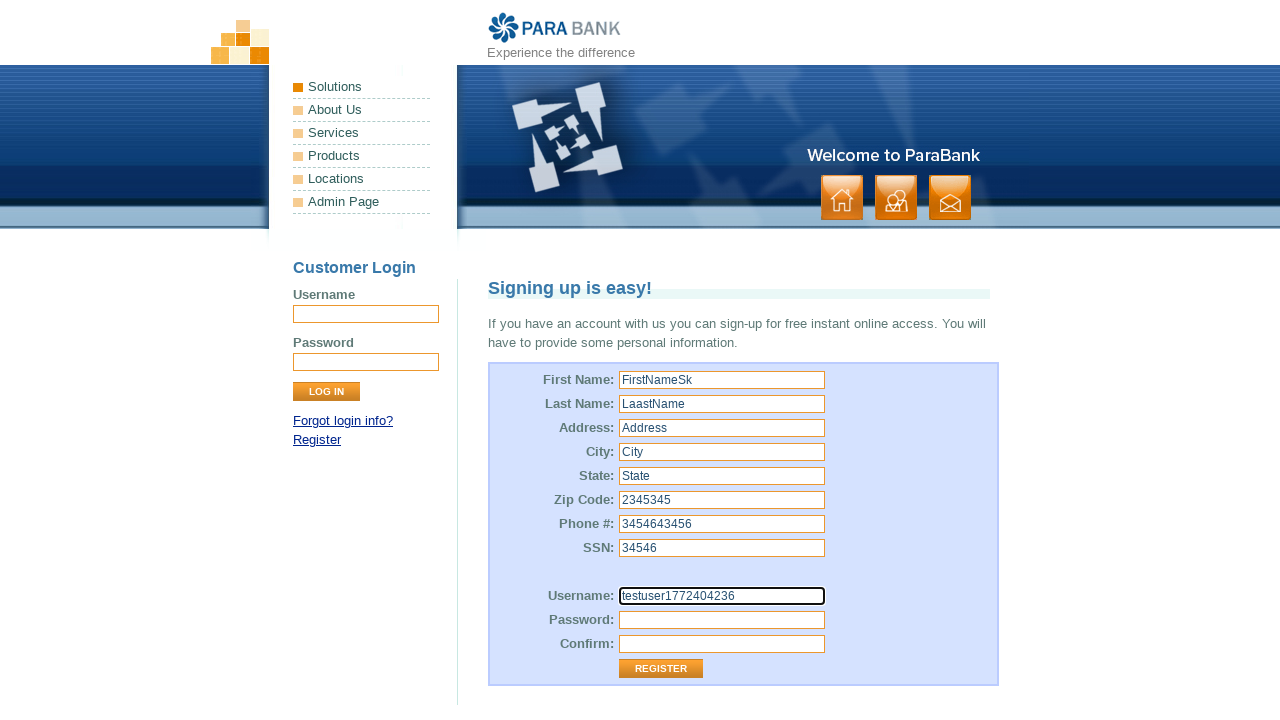

Filled in password on #customer\.password
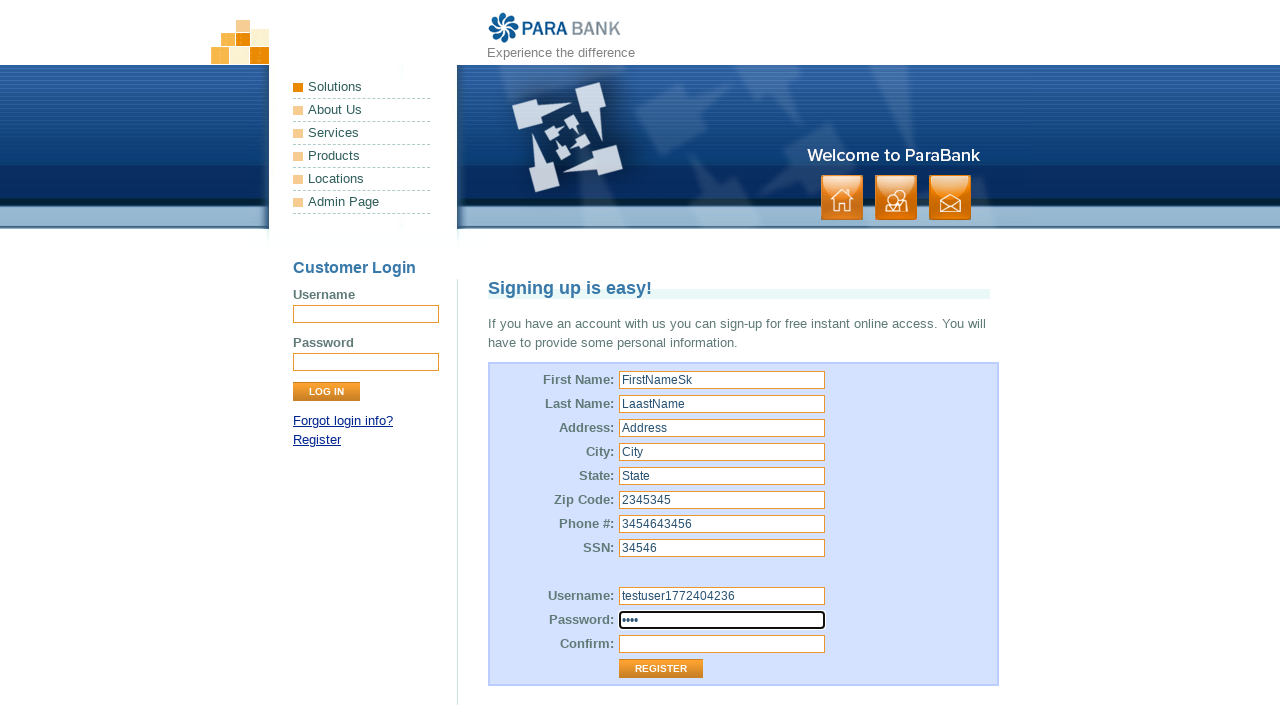

Filled in repeated password on #repeatedPassword
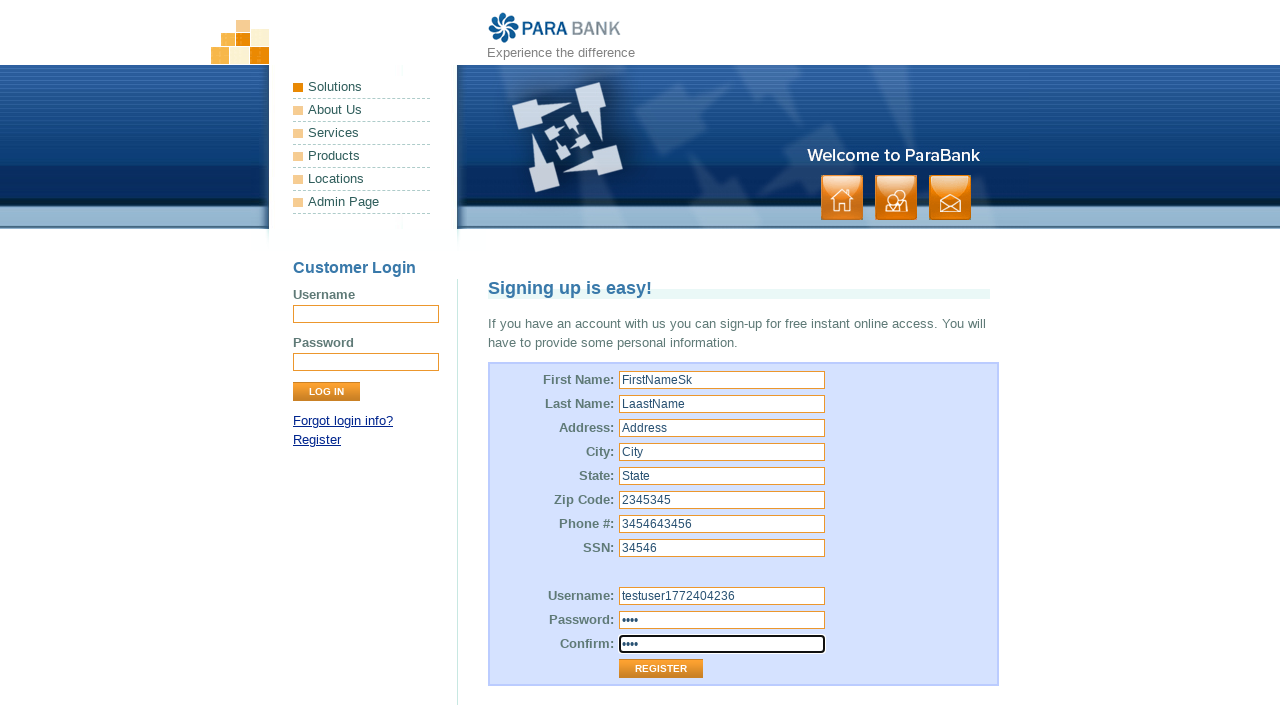

Clicked Register button to submit form at (661, 669) on [value='Register']
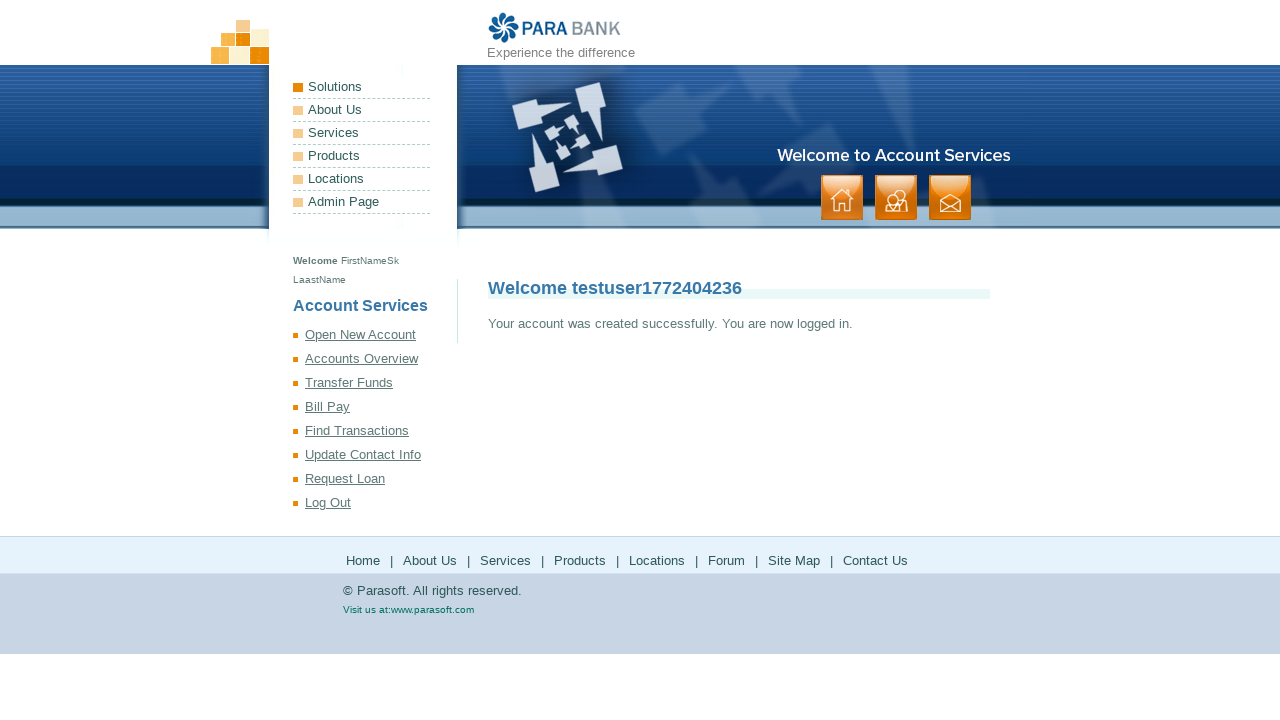

Welcome message loaded
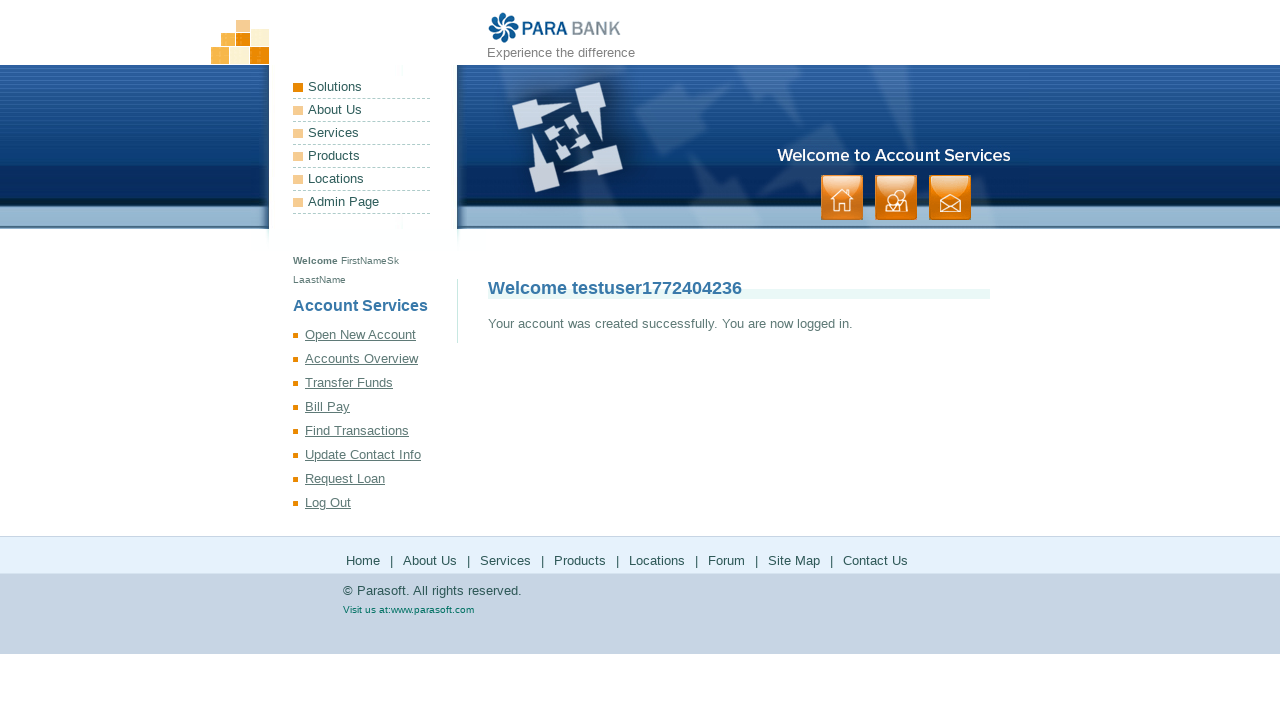

Success message appeared in right panel
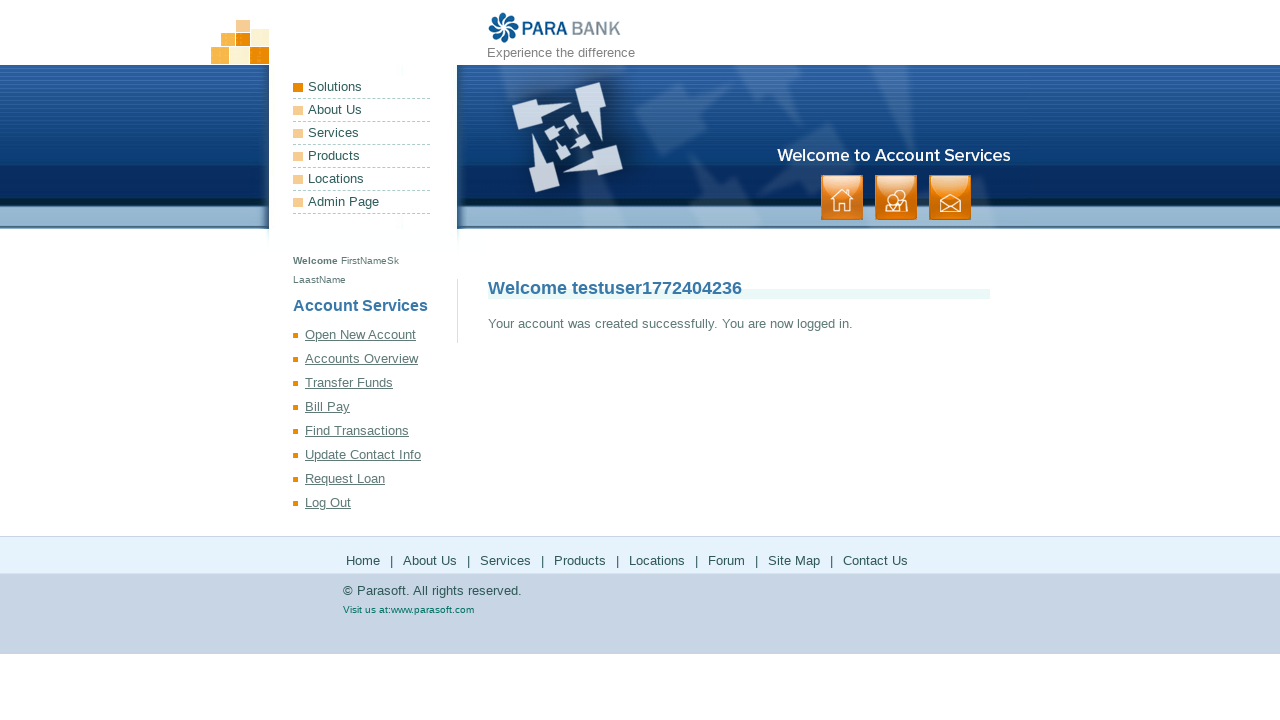

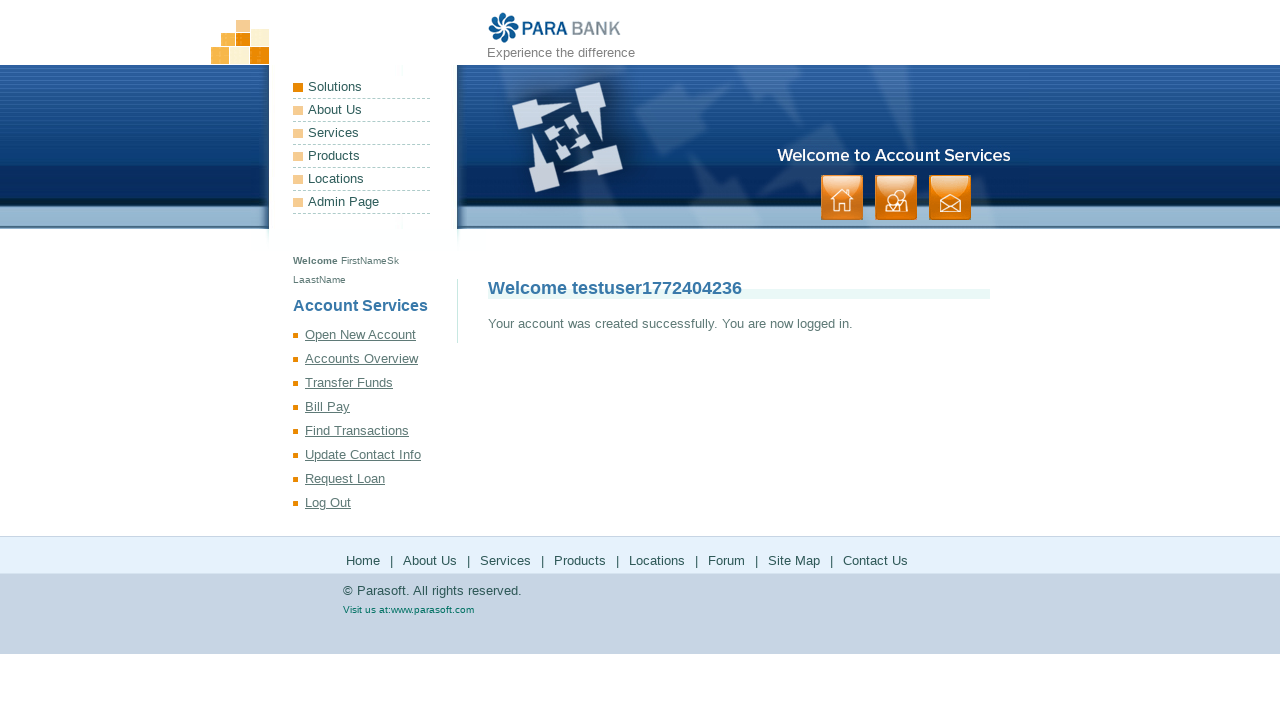